Tests clicking the full image button on the JPL Space page to display the featured Mars image

Starting URL: https://data-class-jpl-space.s3.amazonaws.com/JPL_Space/index.html

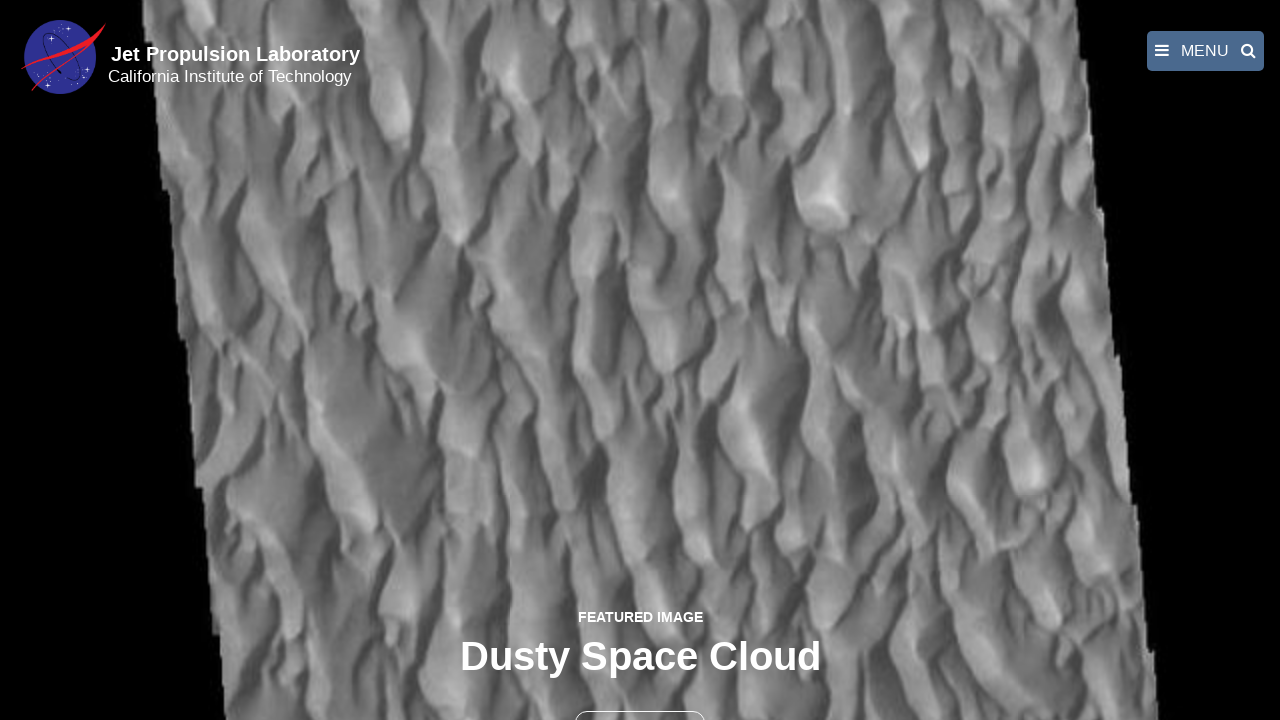

Clicked the full image button to display featured Mars image at (640, 699) on button >> nth=1
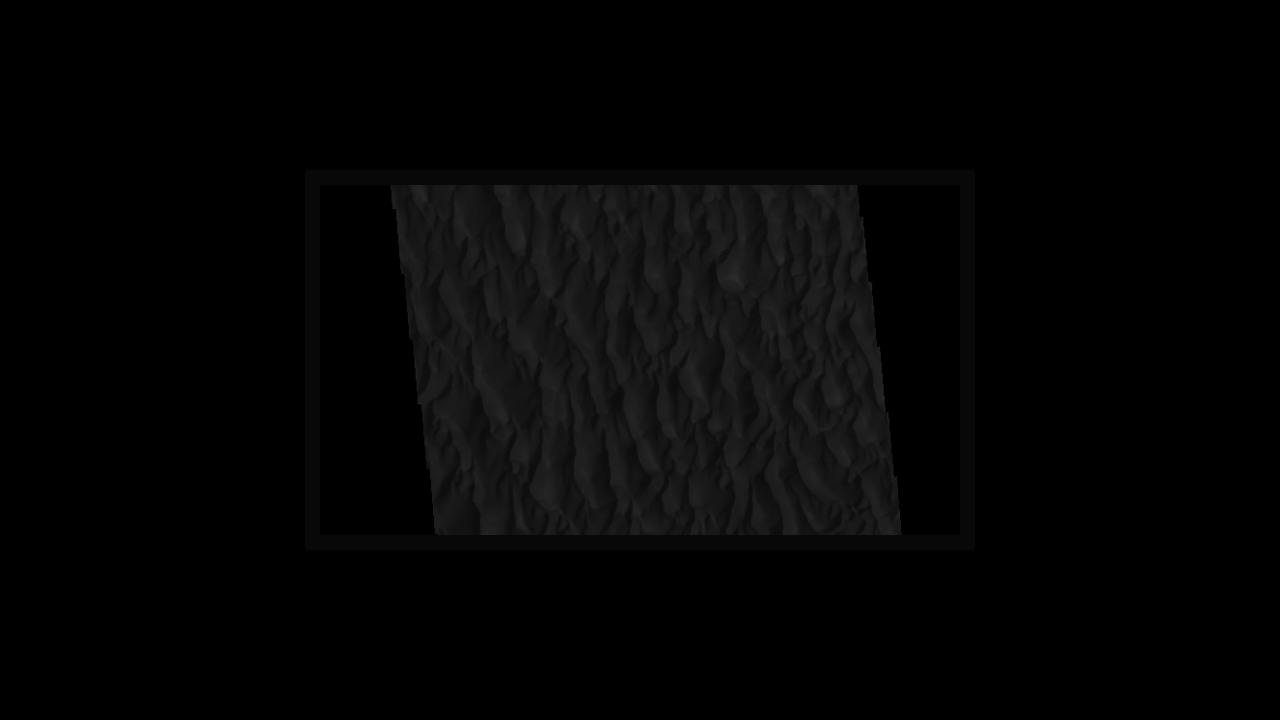

Featured Mars image loaded in fancybox
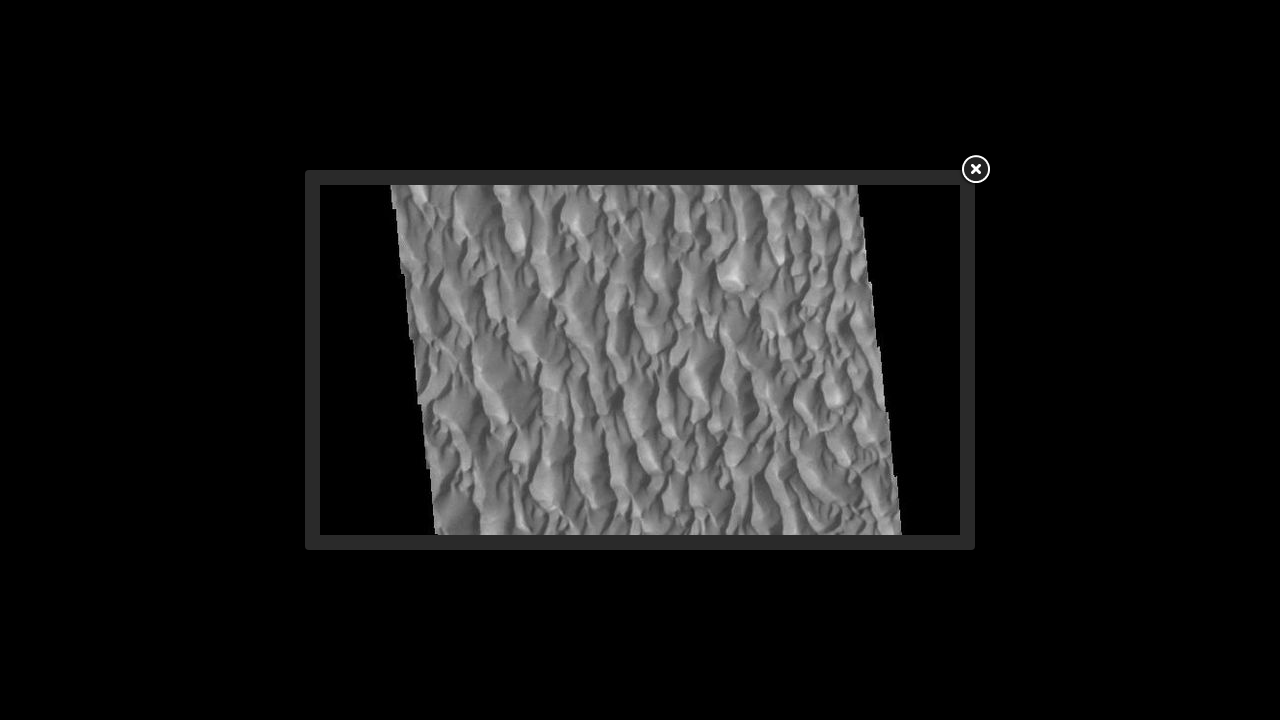

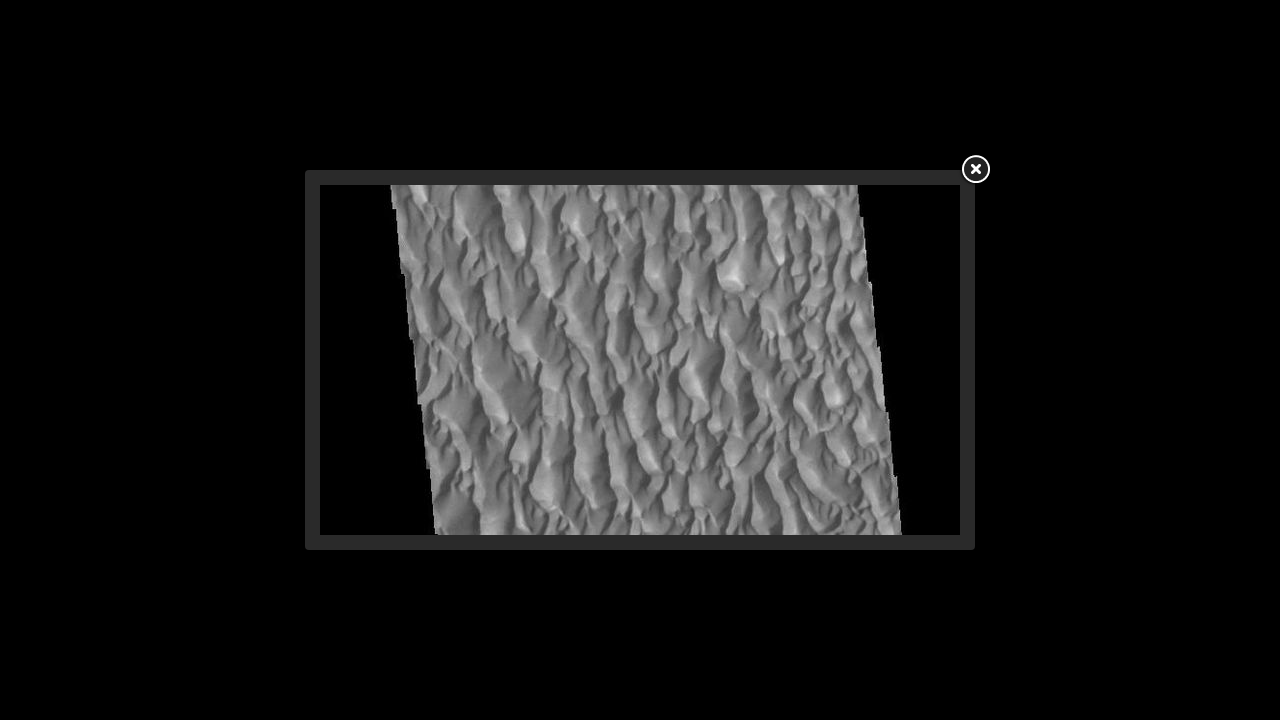